Tests form filling functionality by entering various personal and professional information into a data types form and submitting it, intentionally leaving some fields empty to test validation.

Starting URL: https://bonigarcia.dev/selenium-webdriver-java/data-types.html

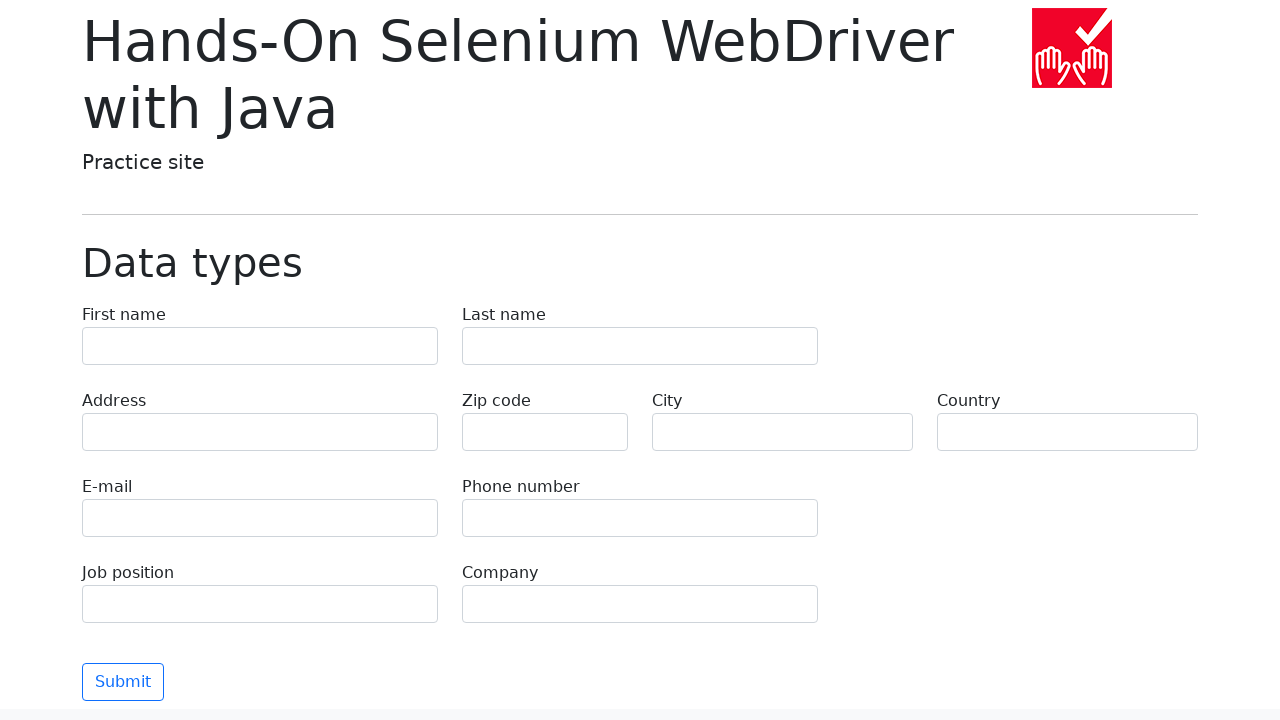

Filled first name field with 'Иван' on input[name='first-name']
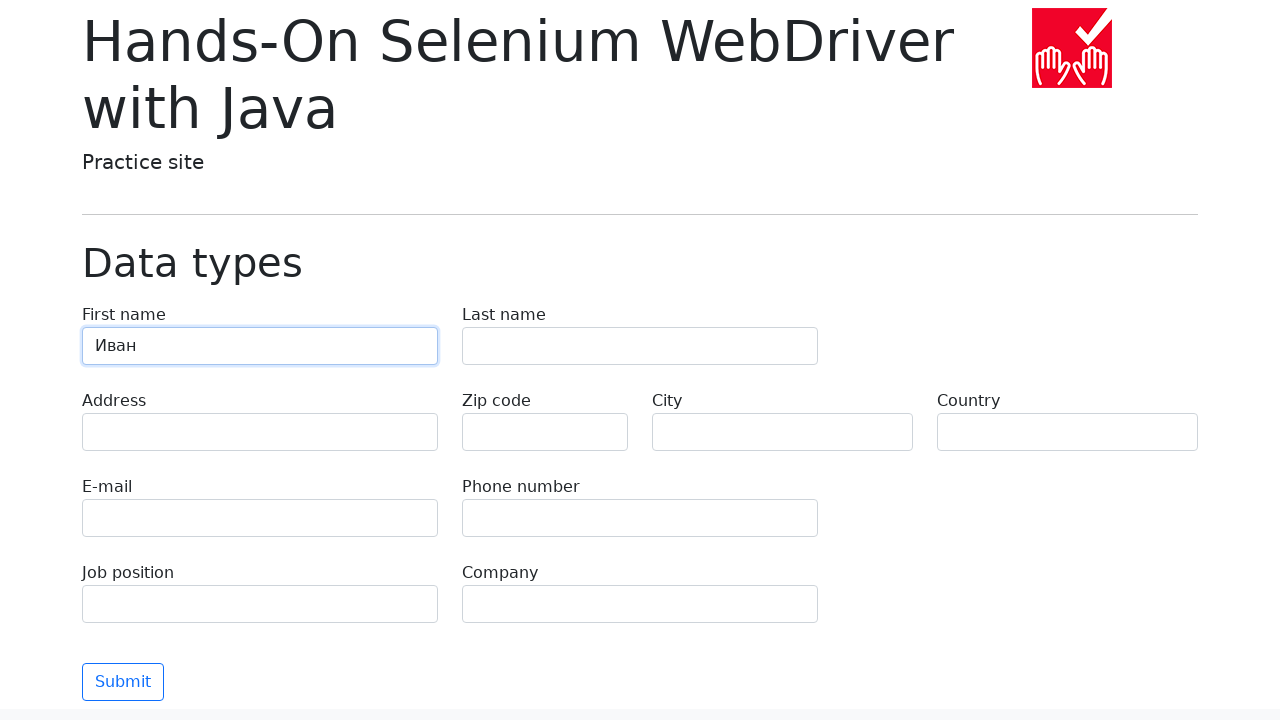

Filled last name field with 'Петров' on input[name='last-name']
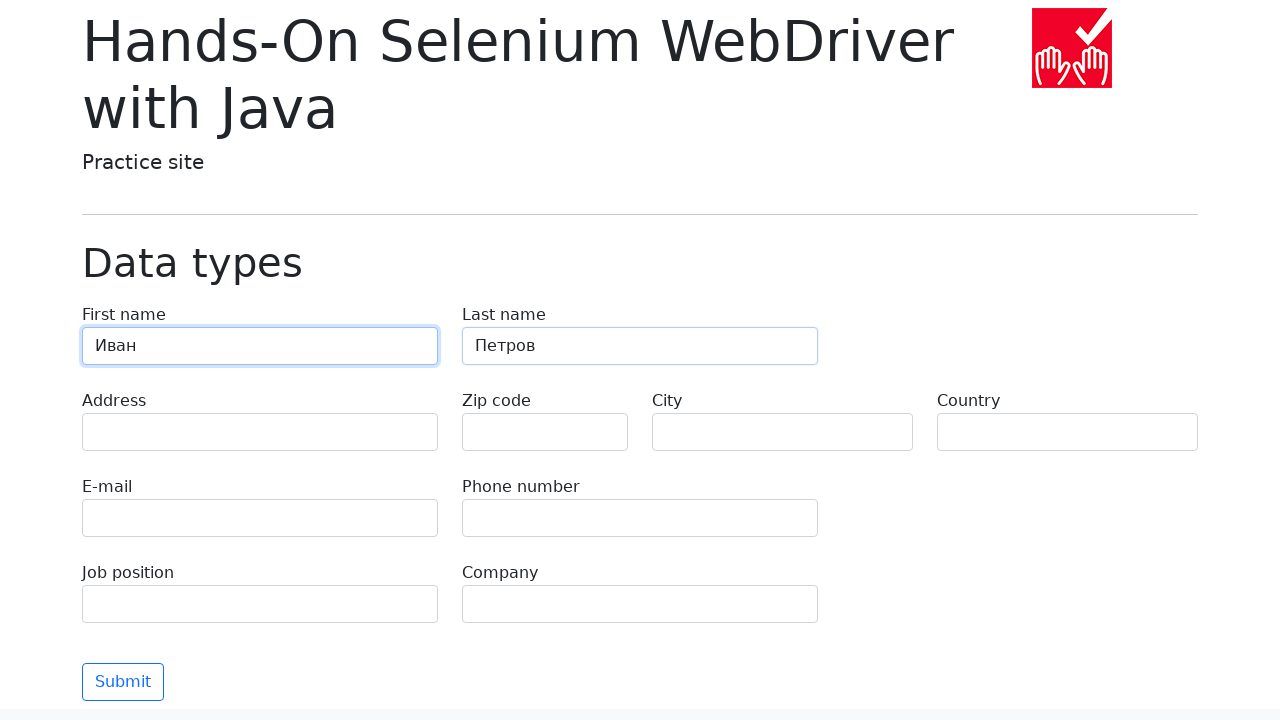

Filled address field with 'Ленина, 55-3' on input[name='address']
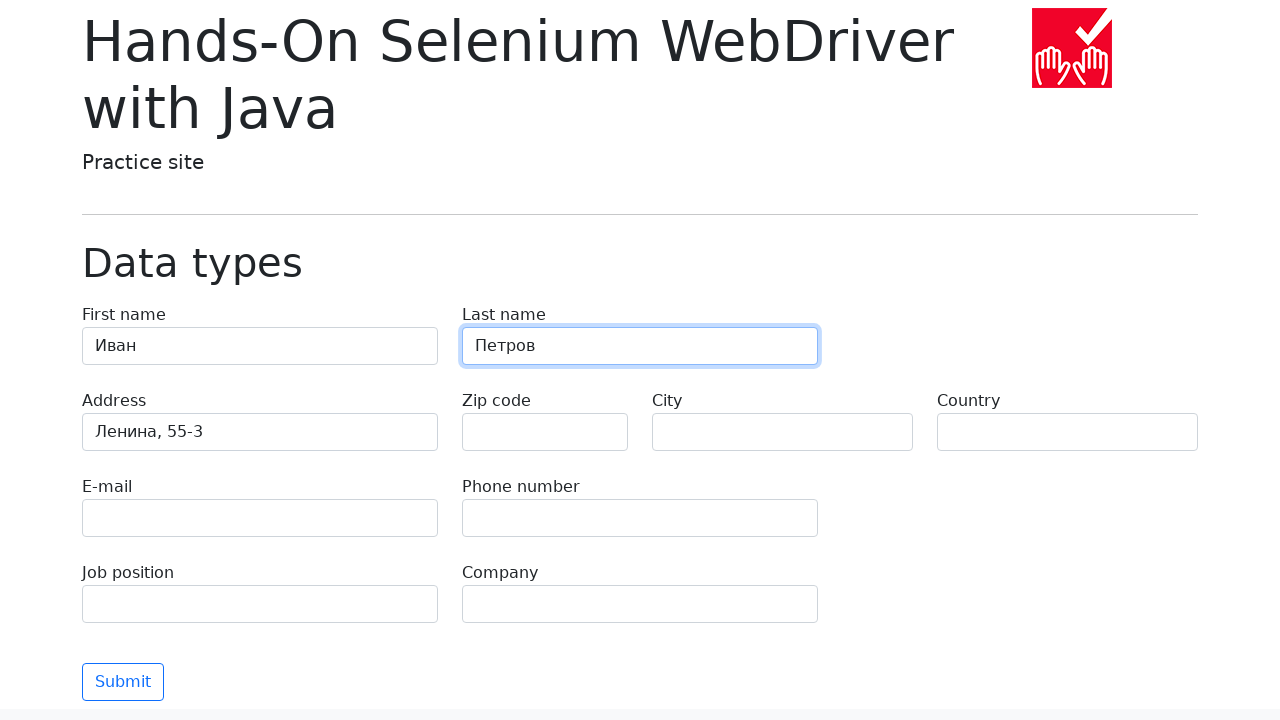

Skipped zip code field (left empty for validation testing)
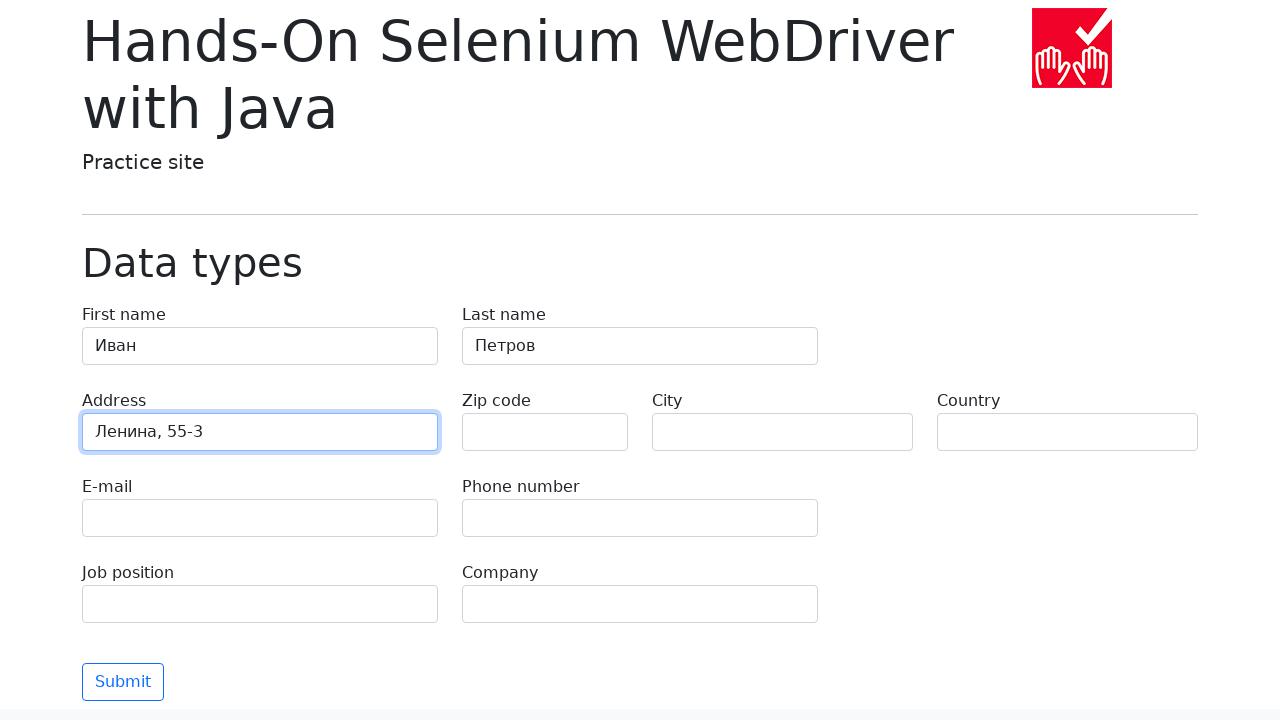

Filled city field with 'Москва' on input[name='city']
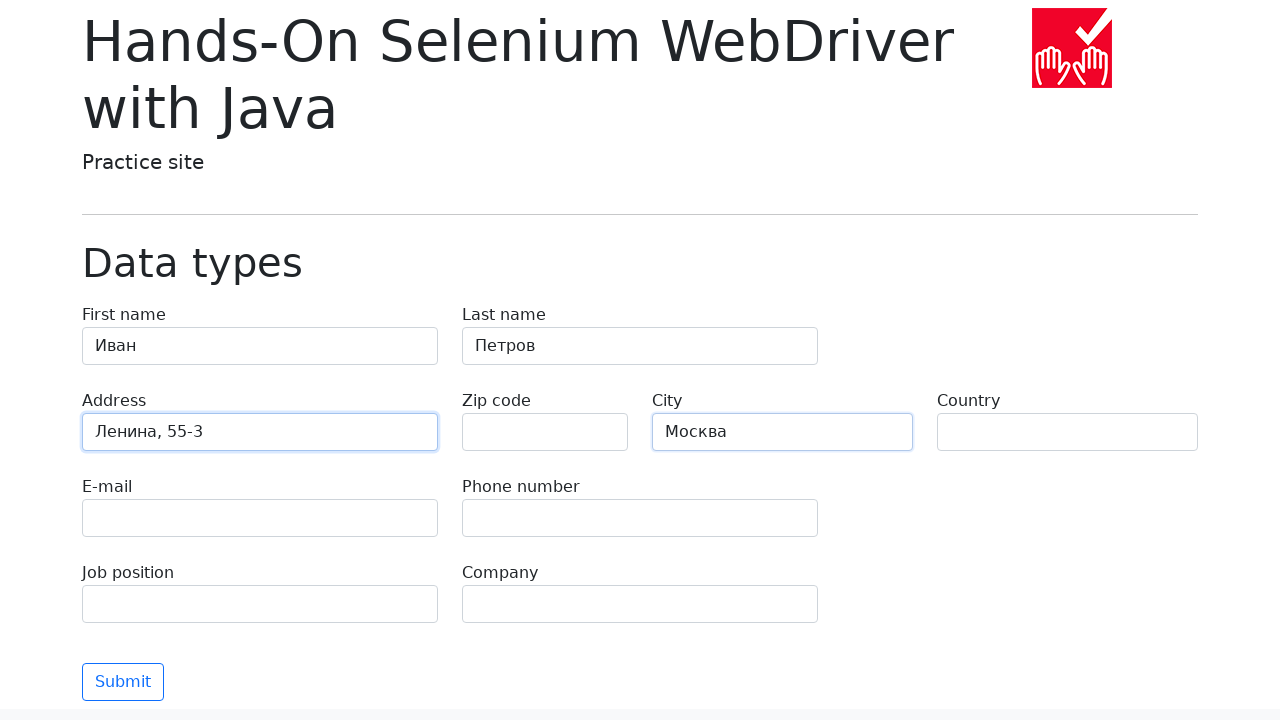

Filled country field with 'Россия' on input[name='country']
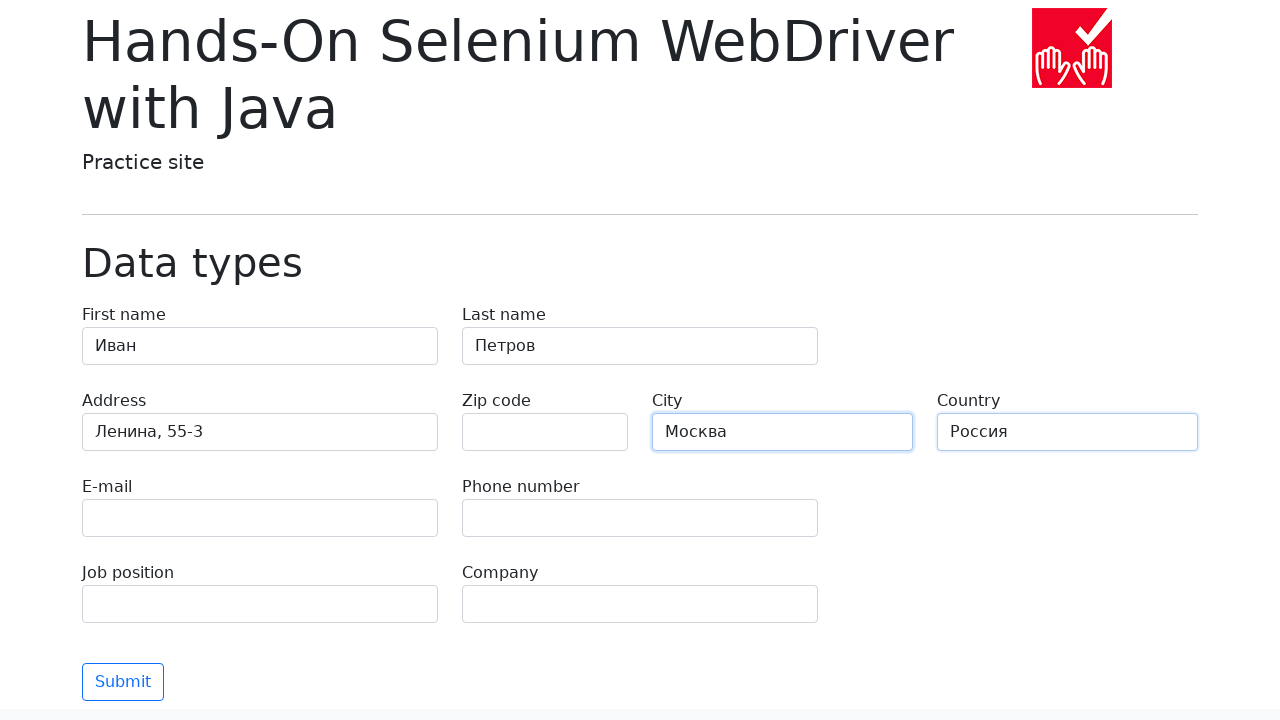

Skipped email field (left empty for validation testing)
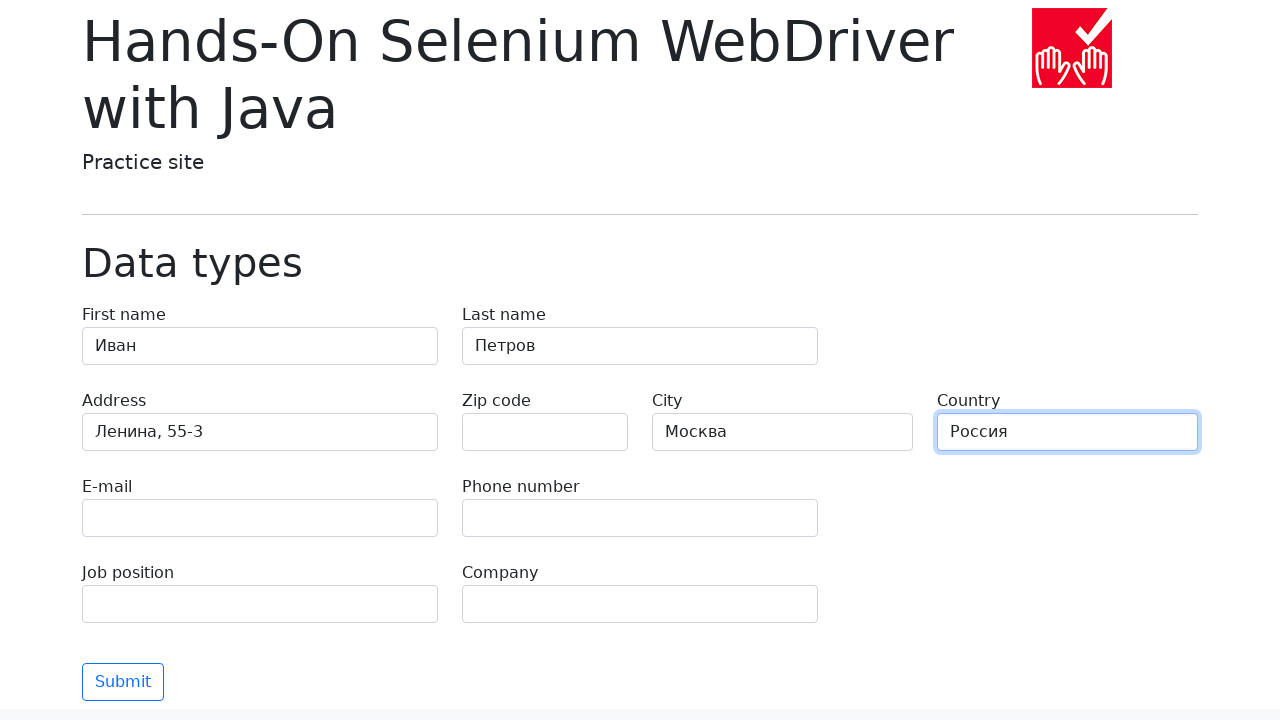

Skipped phone number field (left empty for validation testing)
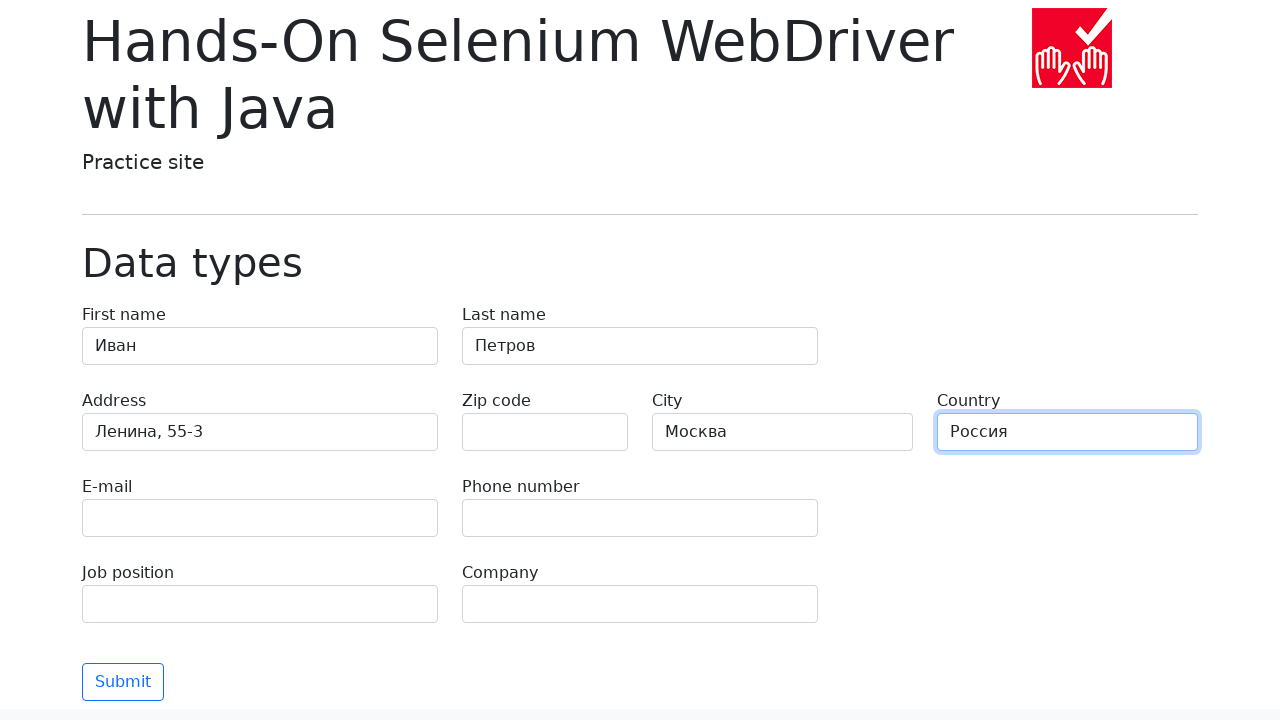

Filled job position field with 'QA' on input[name='job-position']
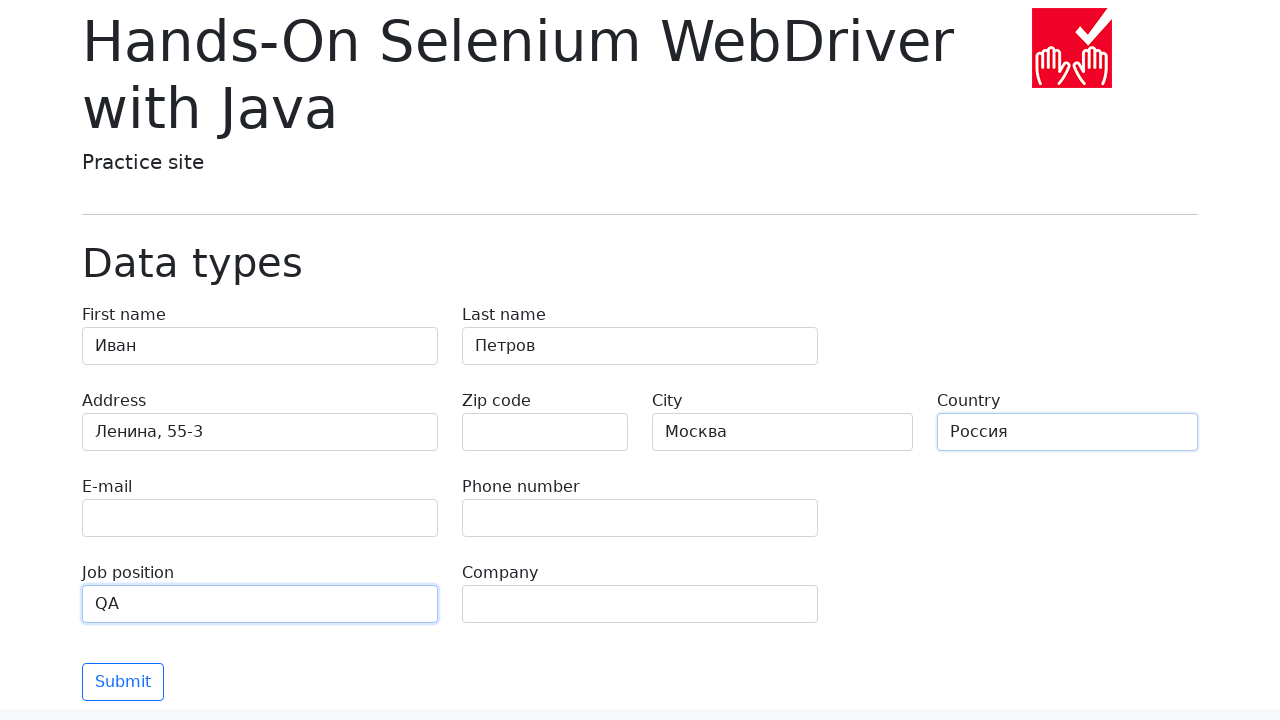

Filled company field with 'Merion' on input[name='company']
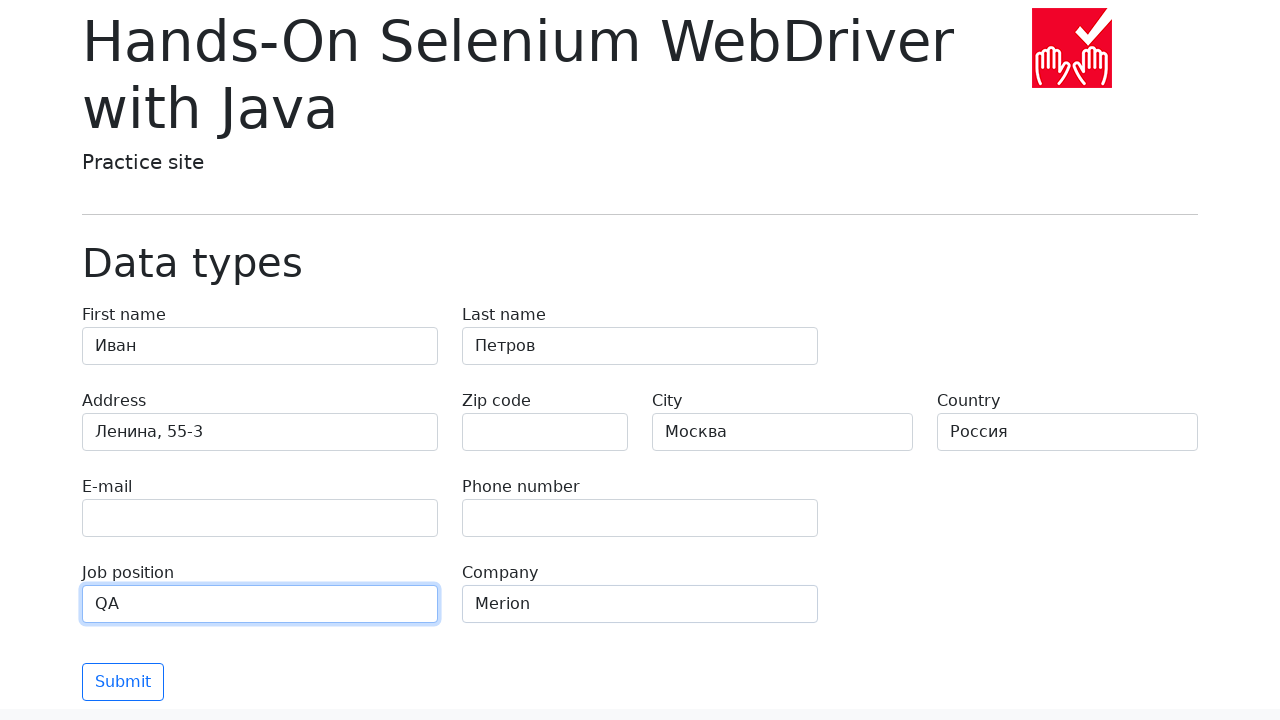

Clicked submit button to submit the form with intentionally empty fields at (123, 682) on .btn-outline-primary
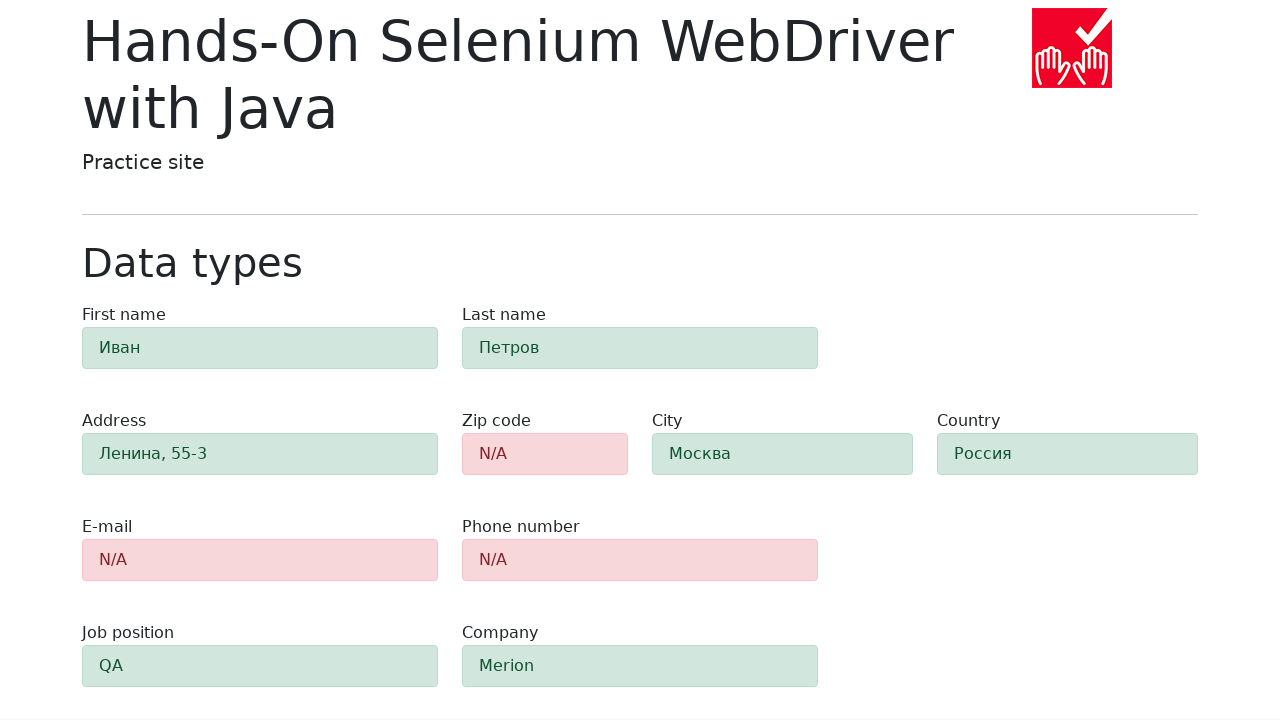

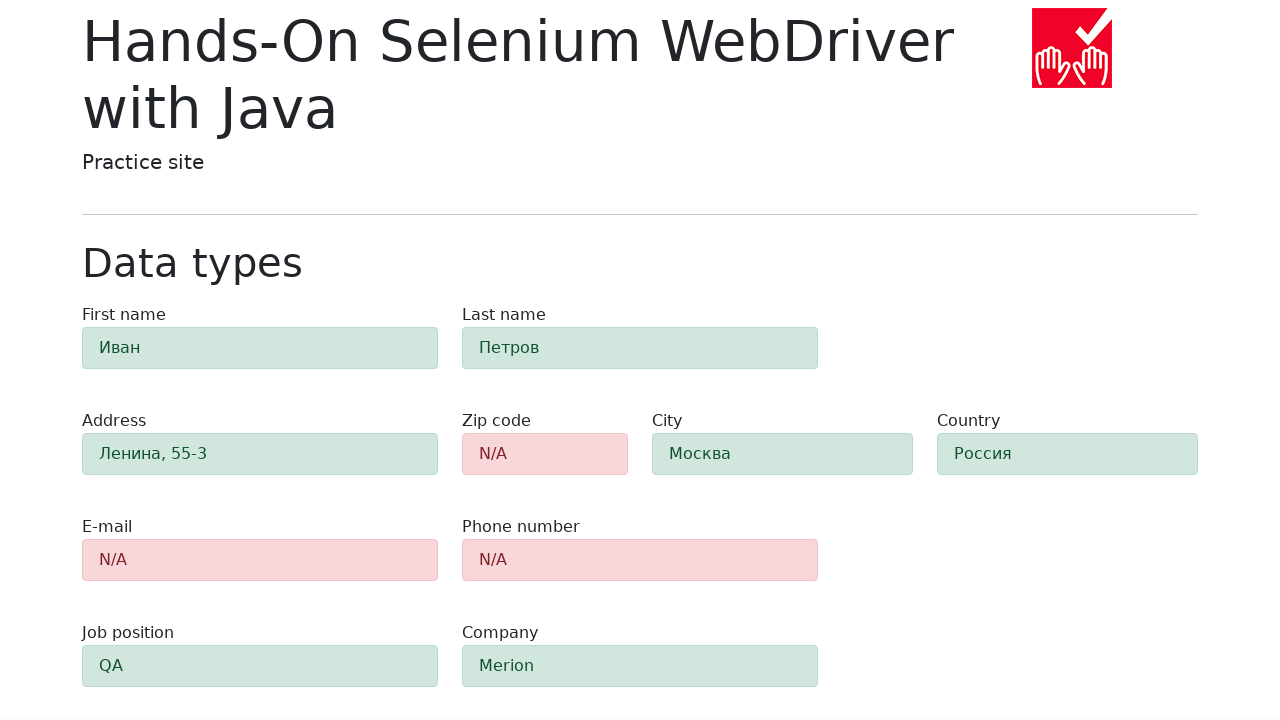